Navigates to the Selenium documentation website and scrolls down the page by 1000 pixels

Starting URL: https://www.selenium.dev

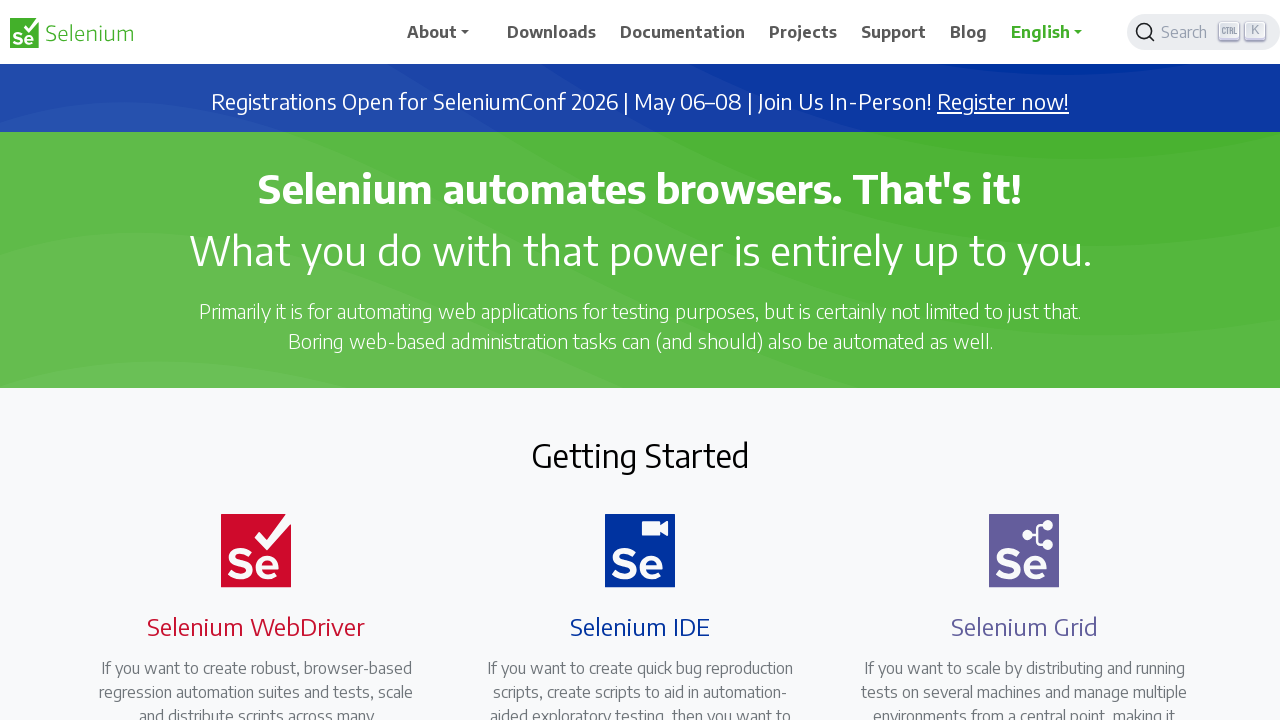

Navigated to Selenium documentation website
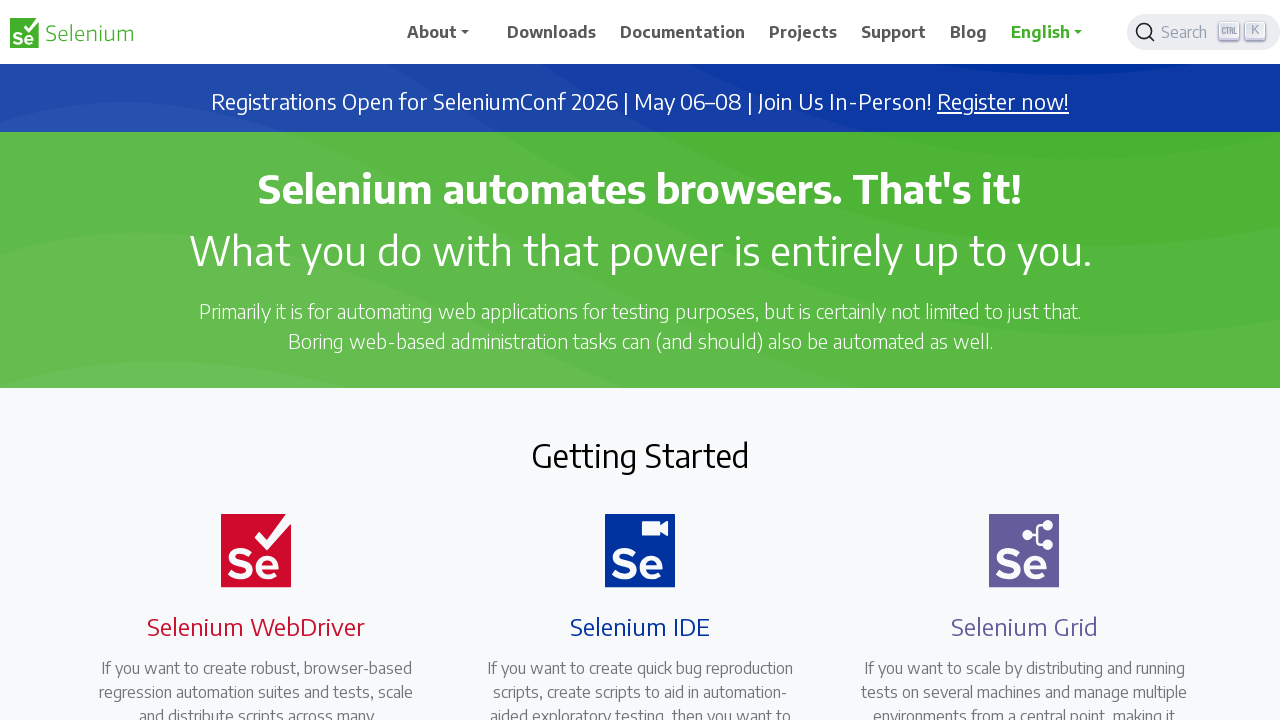

Scrolled down the page by 1000 pixels
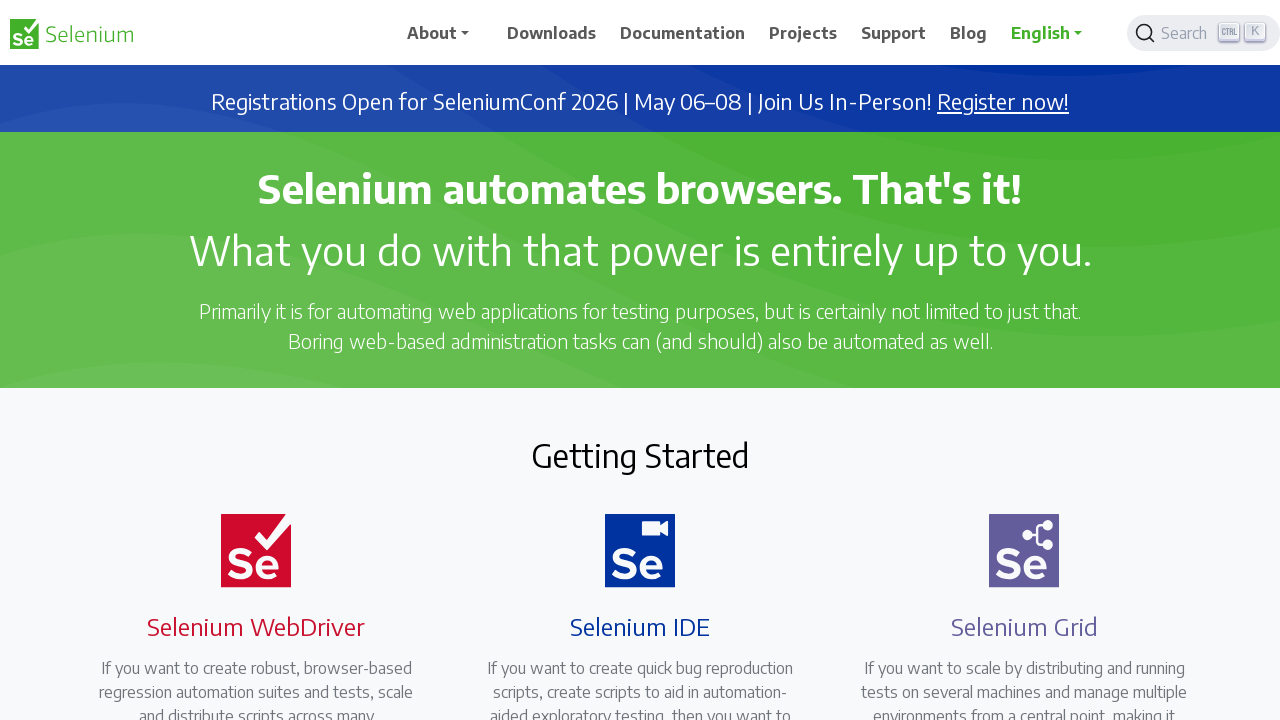

Waited 1 second for scroll to complete
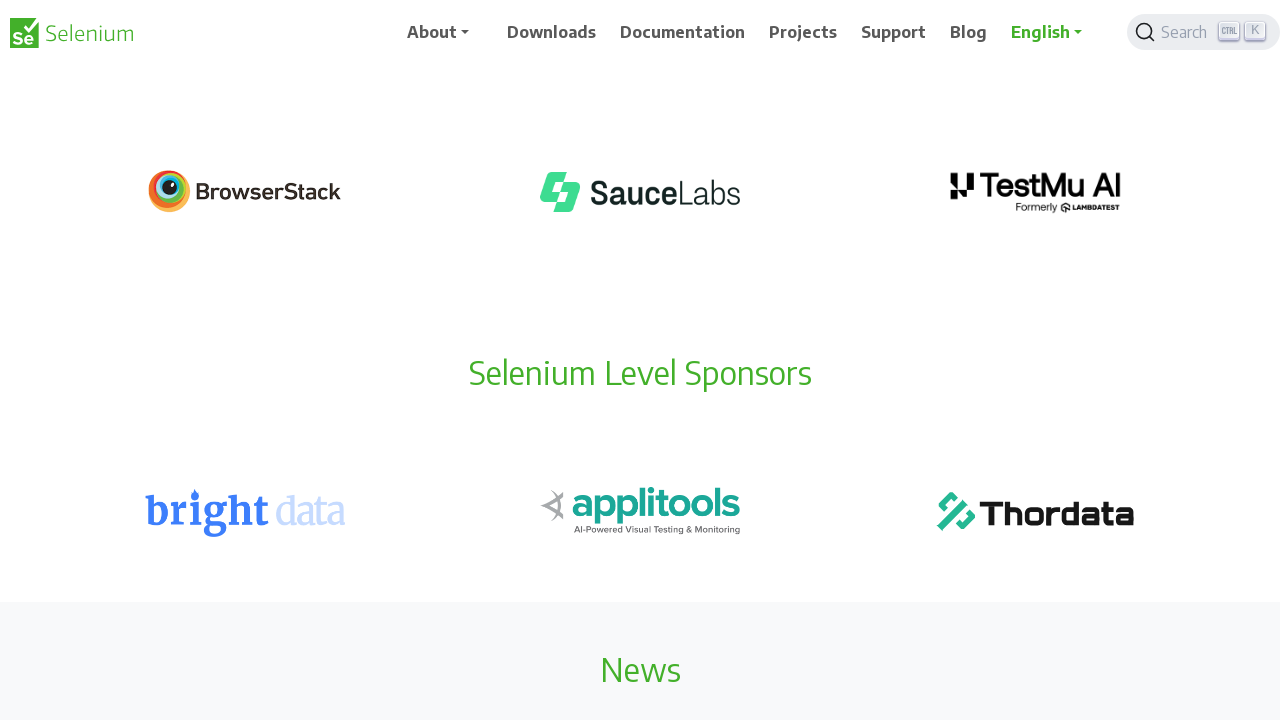

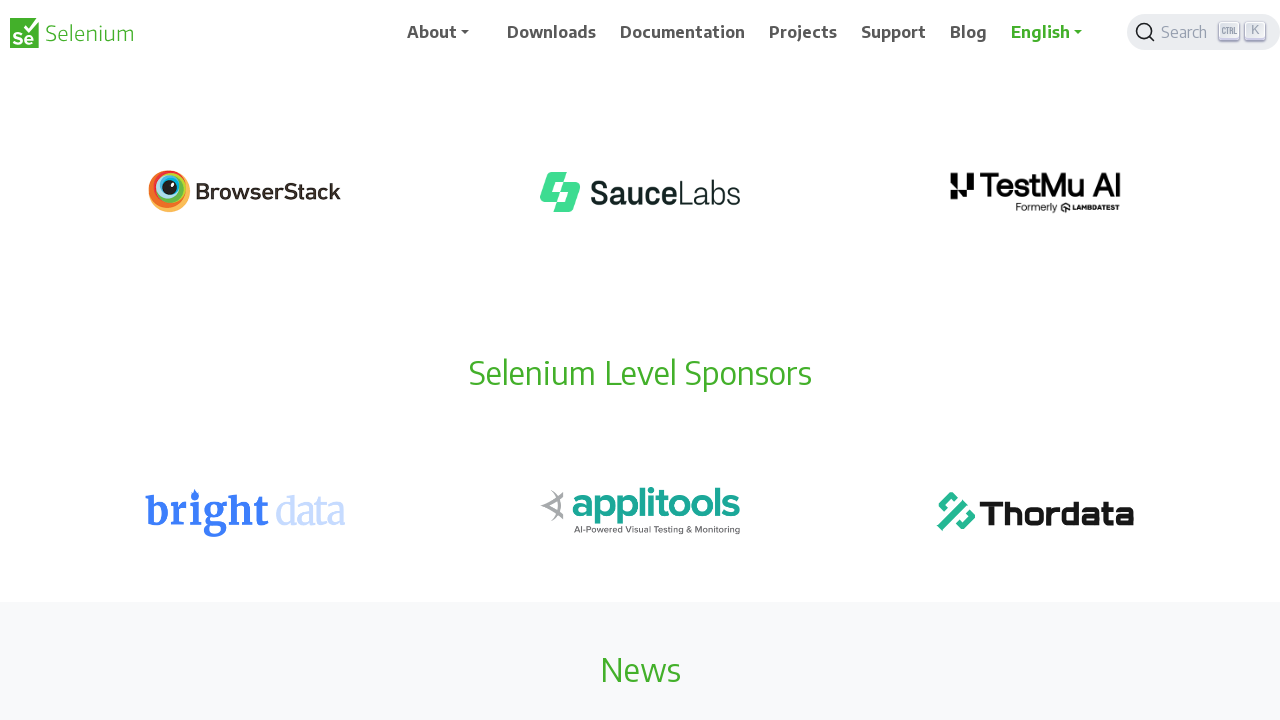